Tests a math form by reading a value from the page, calculating a mathematical expression (log of absolute value of 12*sin(x)), filling in the result, checking two checkboxes, and submitting the form.

Starting URL: https://suninjuly.github.io/math.html

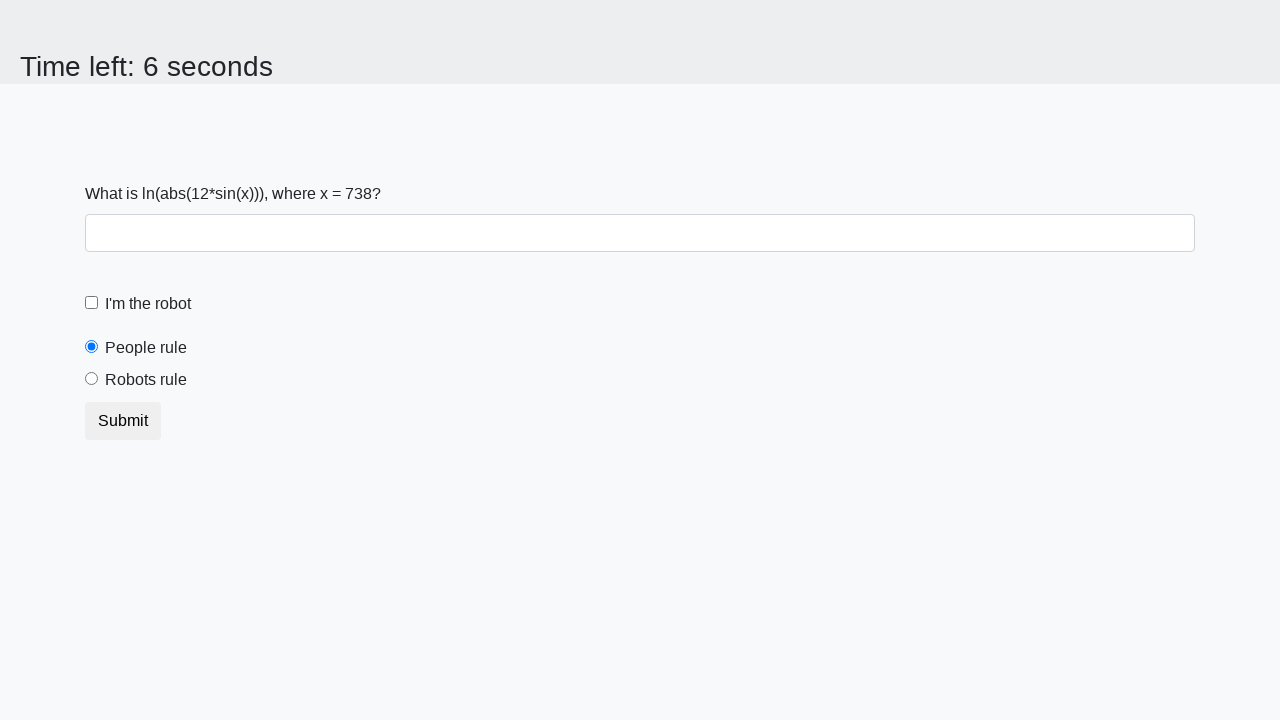

Located the x value element on the page
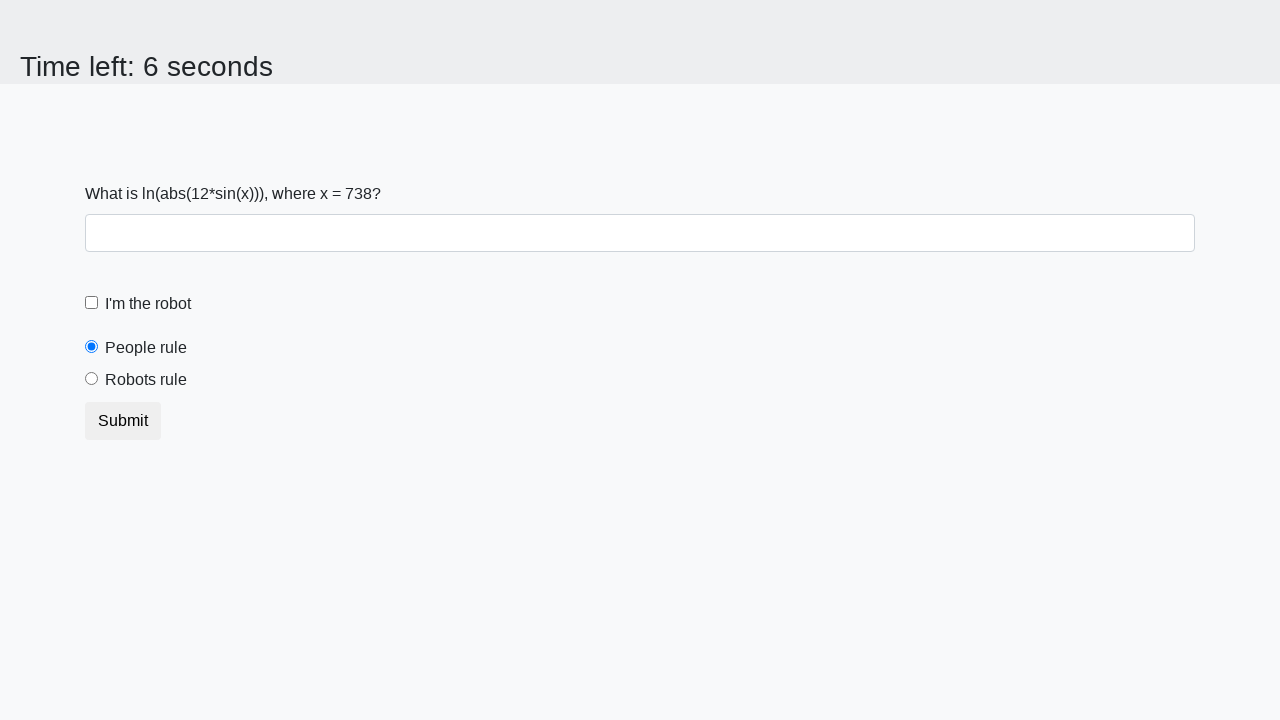

Read x value from page: 738
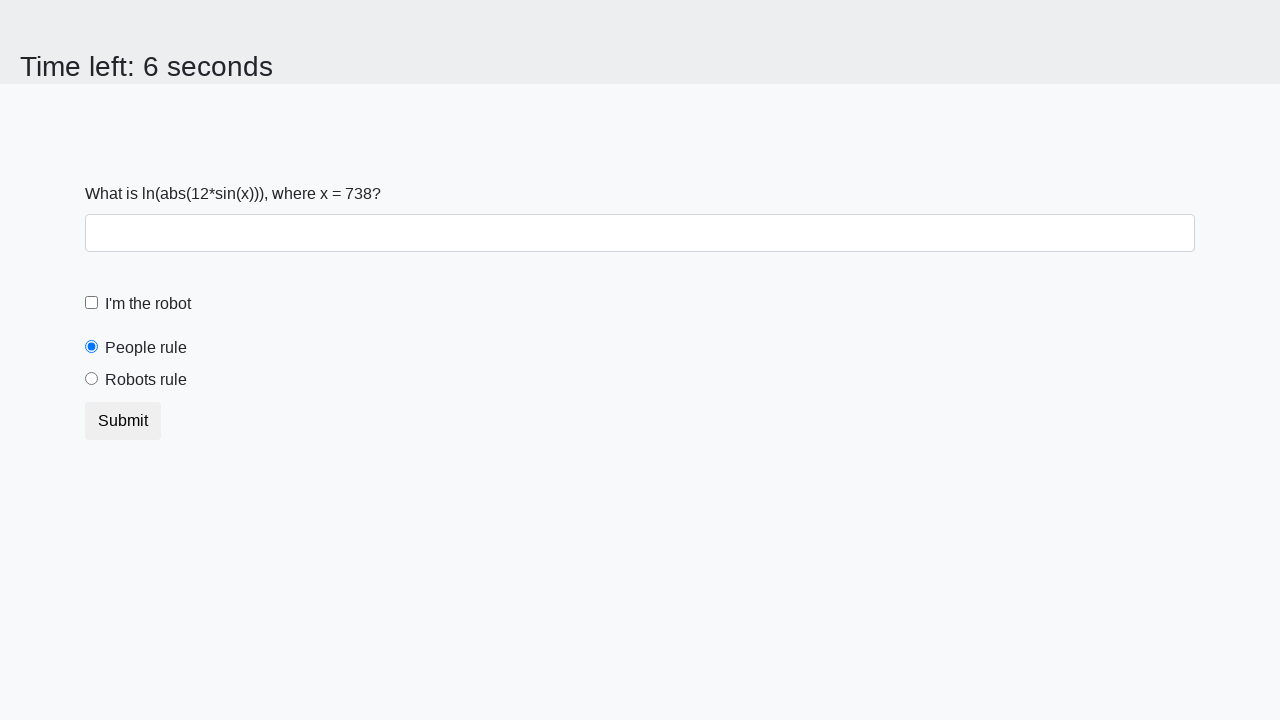

Calculated math expression result: log(|12*sin(738)|) = 1.178708238811505
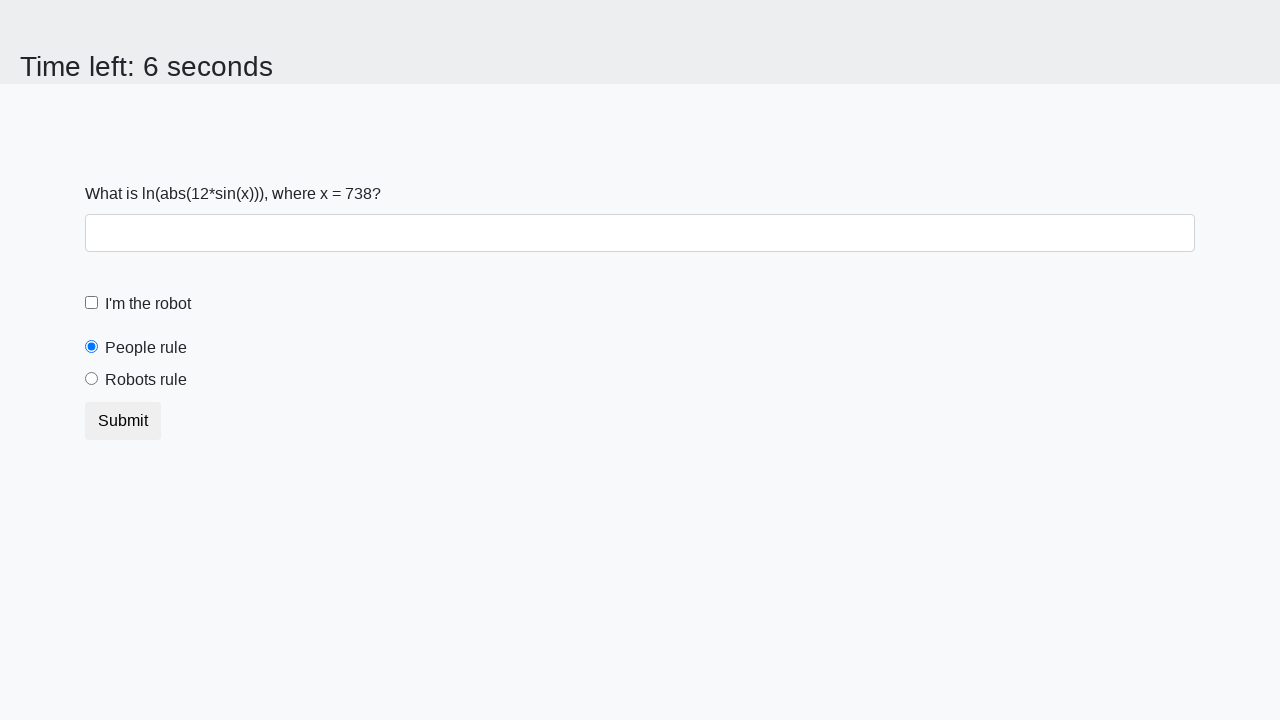

Filled answer field with calculated value: 1.178708238811505 on input.form-control
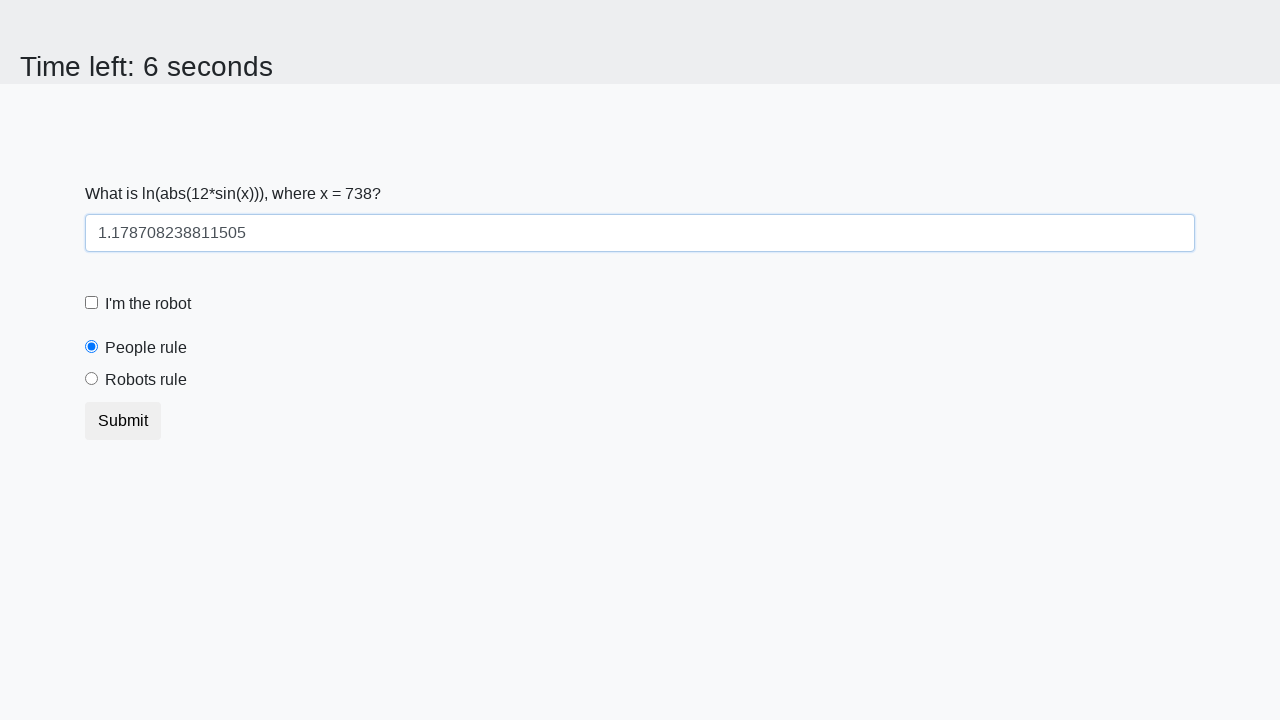

Checked the first checkbox at (92, 303) on input.form-check-input
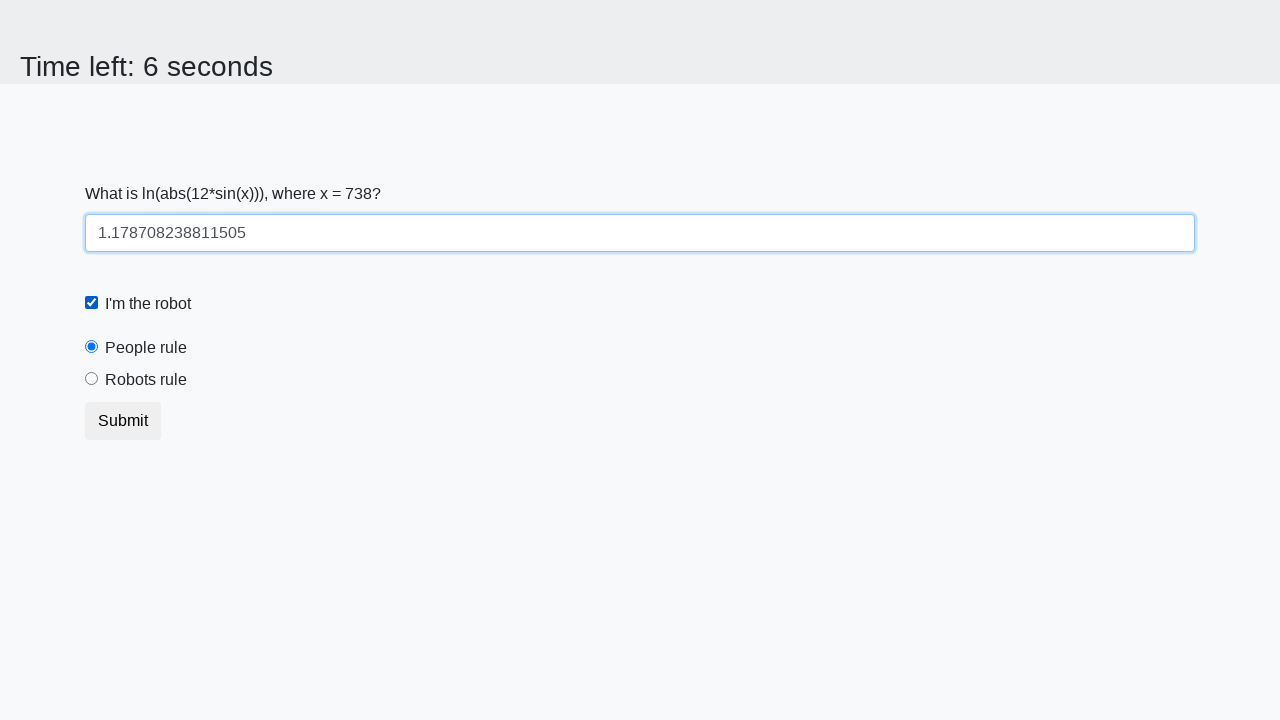

Checked the robots rule checkbox at (92, 379) on #robotsRule
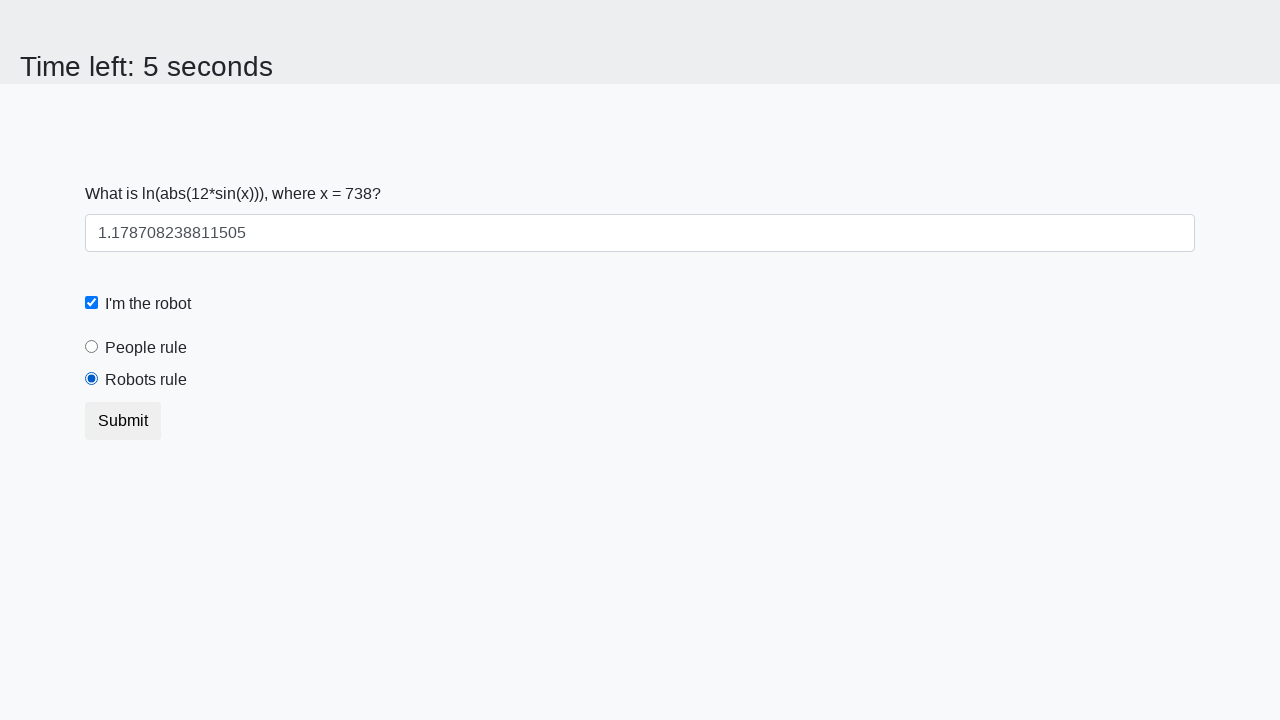

Clicked submit button to submit the form at (123, 421) on .btn.btn-default
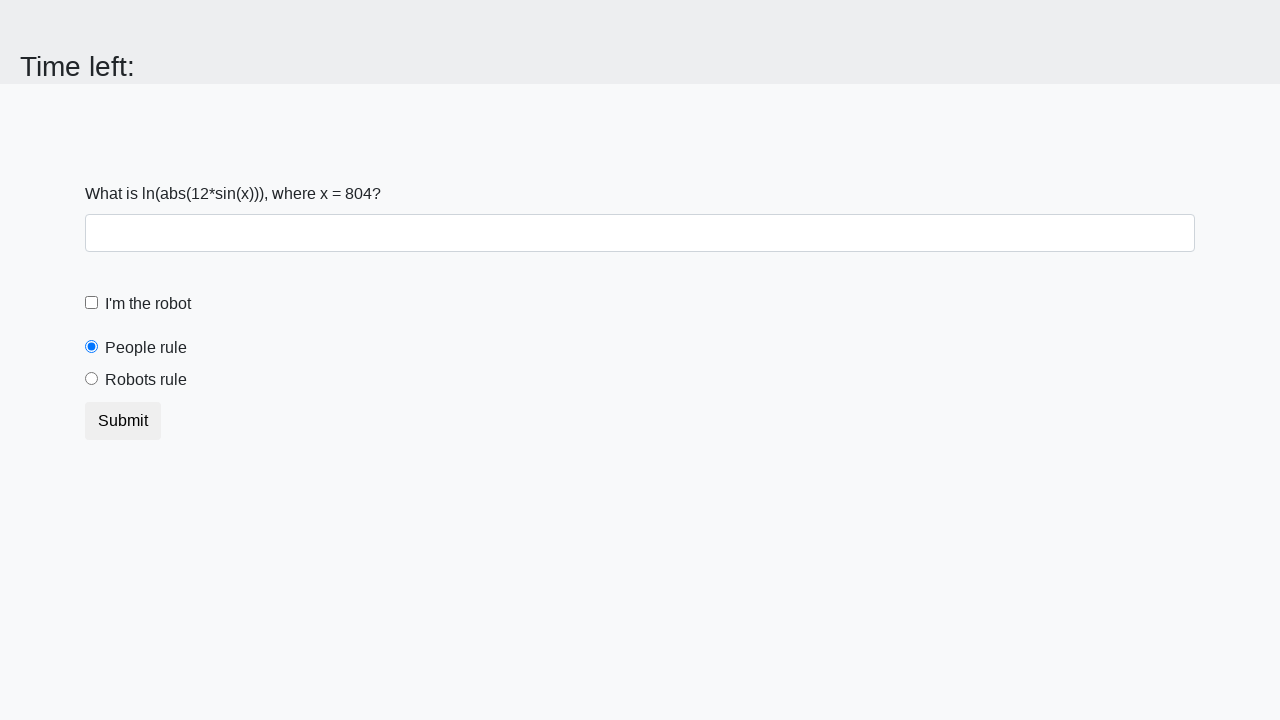

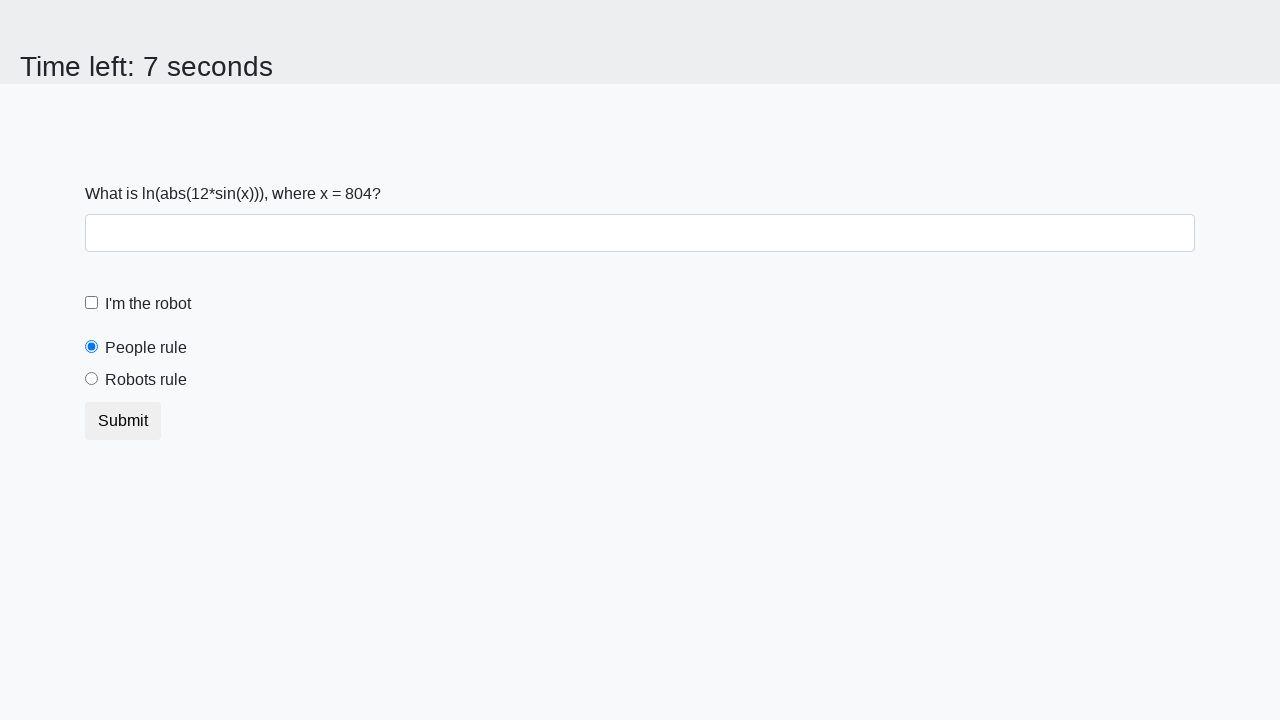